Tests e-commerce product search and add-to-cart functionality by searching for products containing "ca", verifying results count, and adding specific products to the cart

Starting URL: https://rahulshettyacademy.com/seleniumPractise/#/

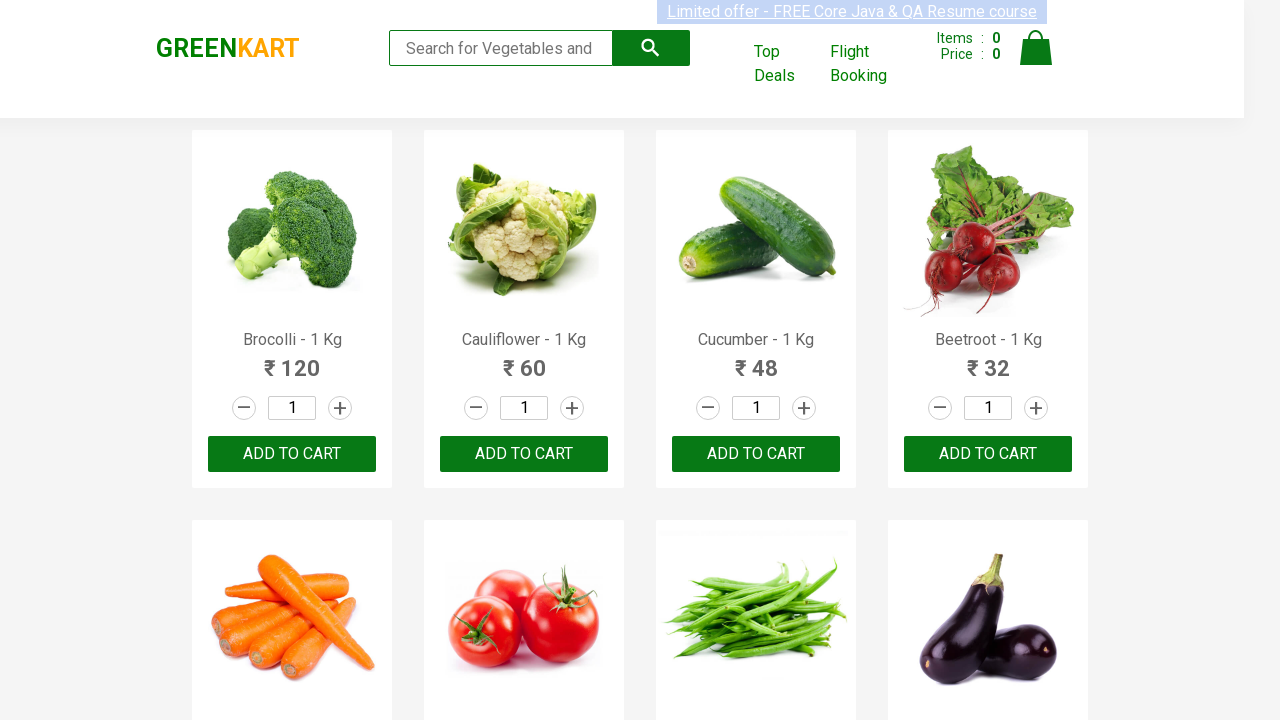

Filled search field with 'ca' to filter products on .search-keyword
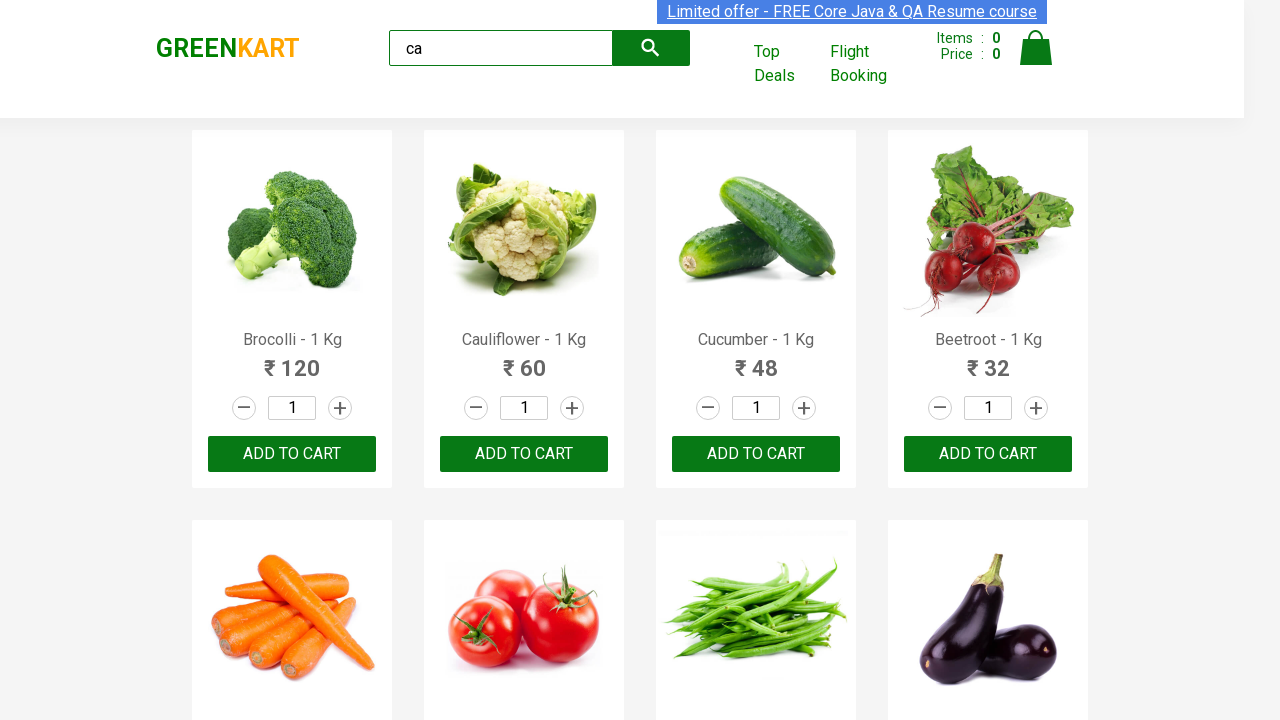

Waited for products to filter after search
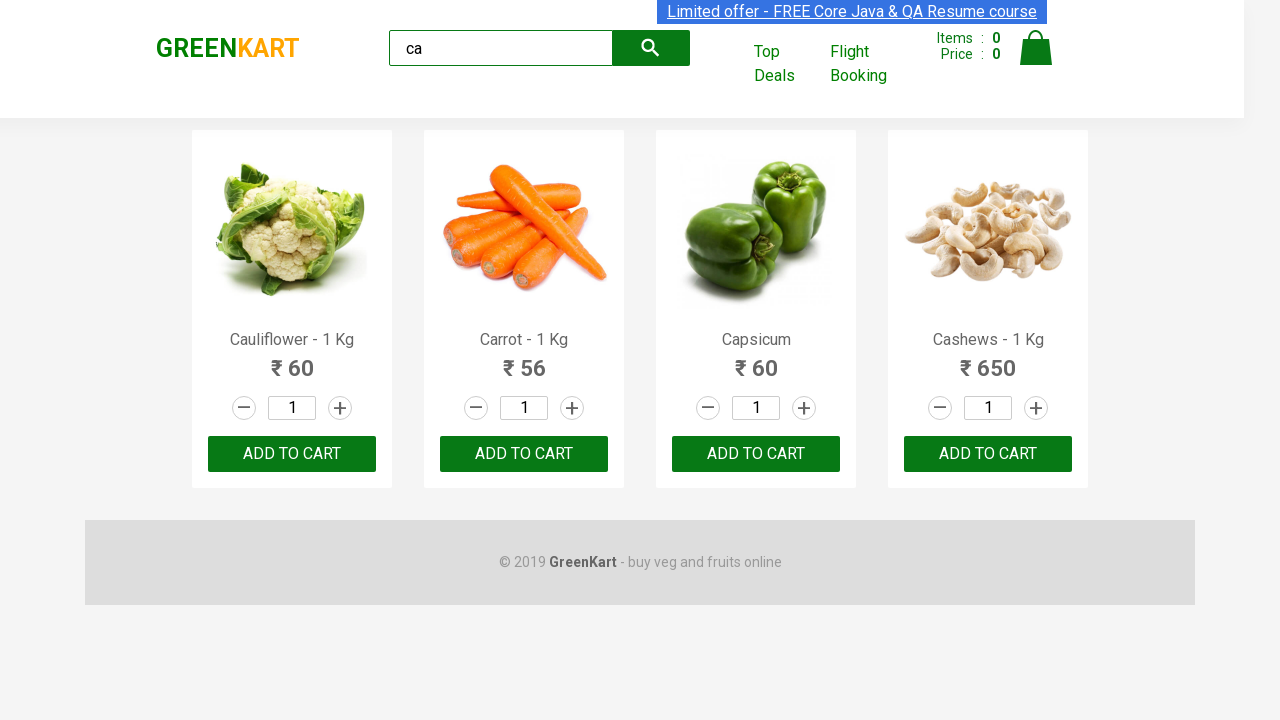

Verified that 4 products are visible on the page
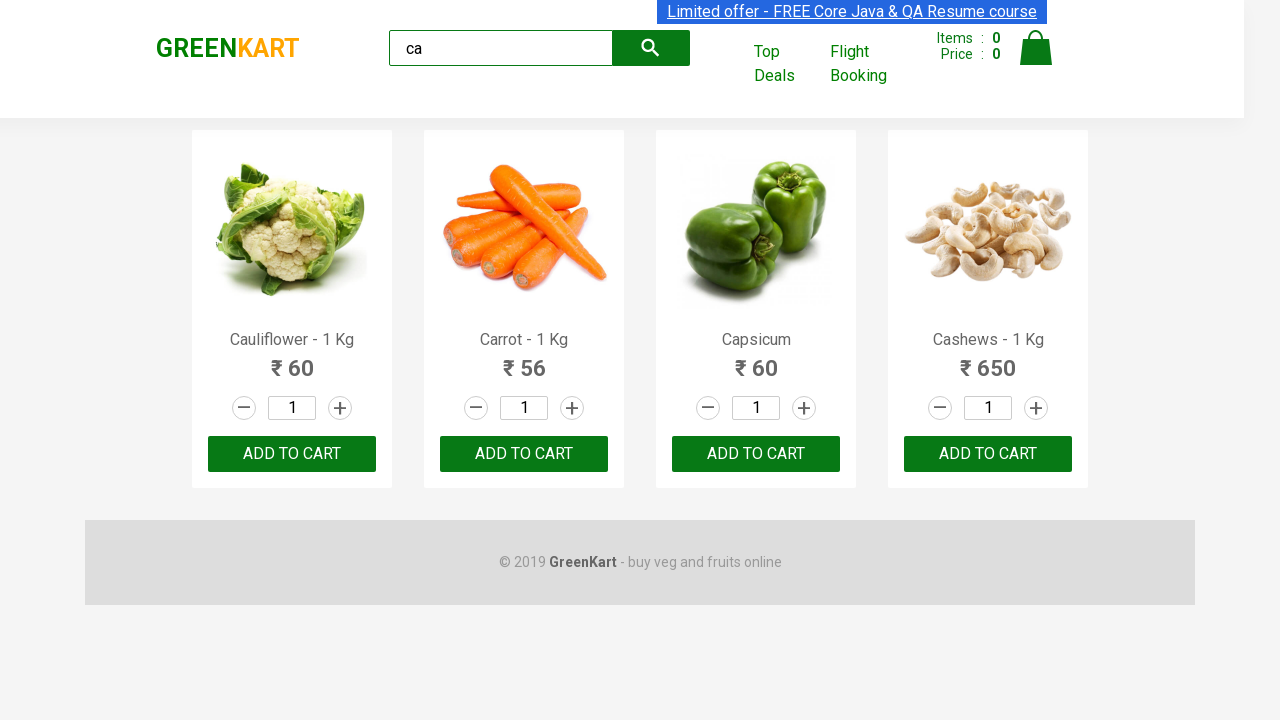

Verified products count in container equals 4 using parent-child chaining
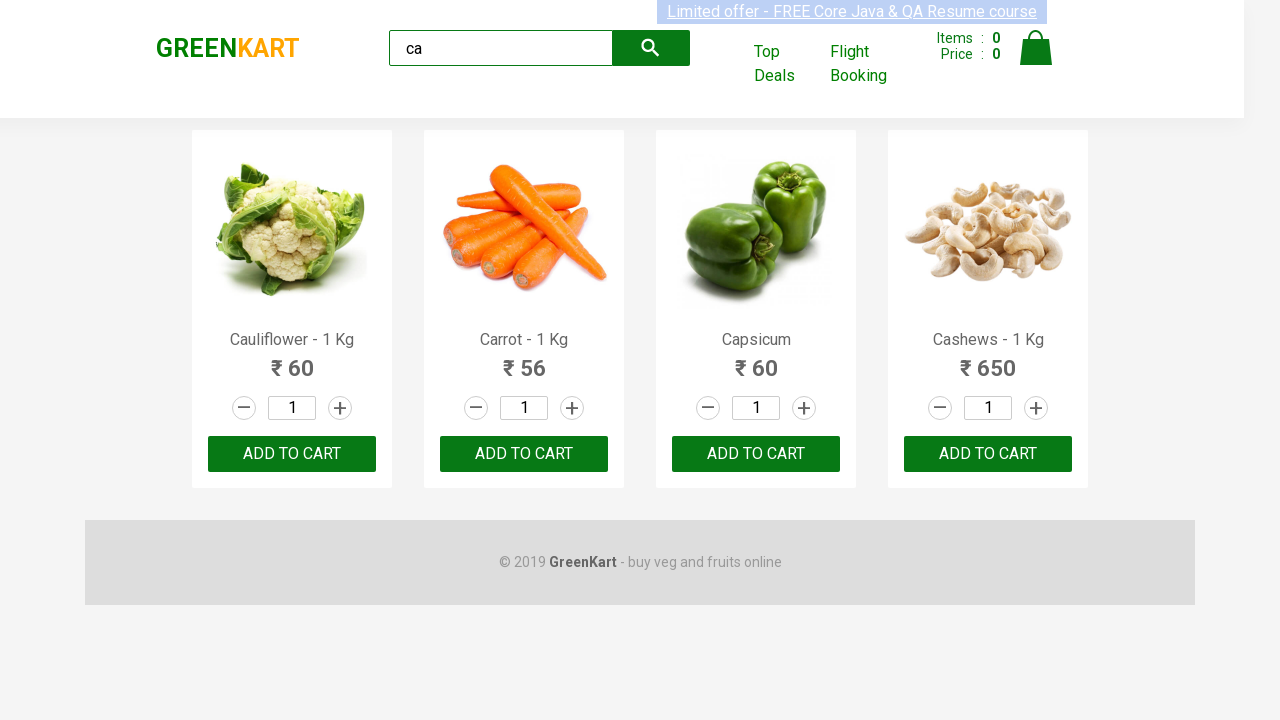

Clicked 'ADD TO CART' button for the 3rd product (index 2) at (756, 454) on .products .product >> nth=2 >> internal:text="ADD TO CART"i
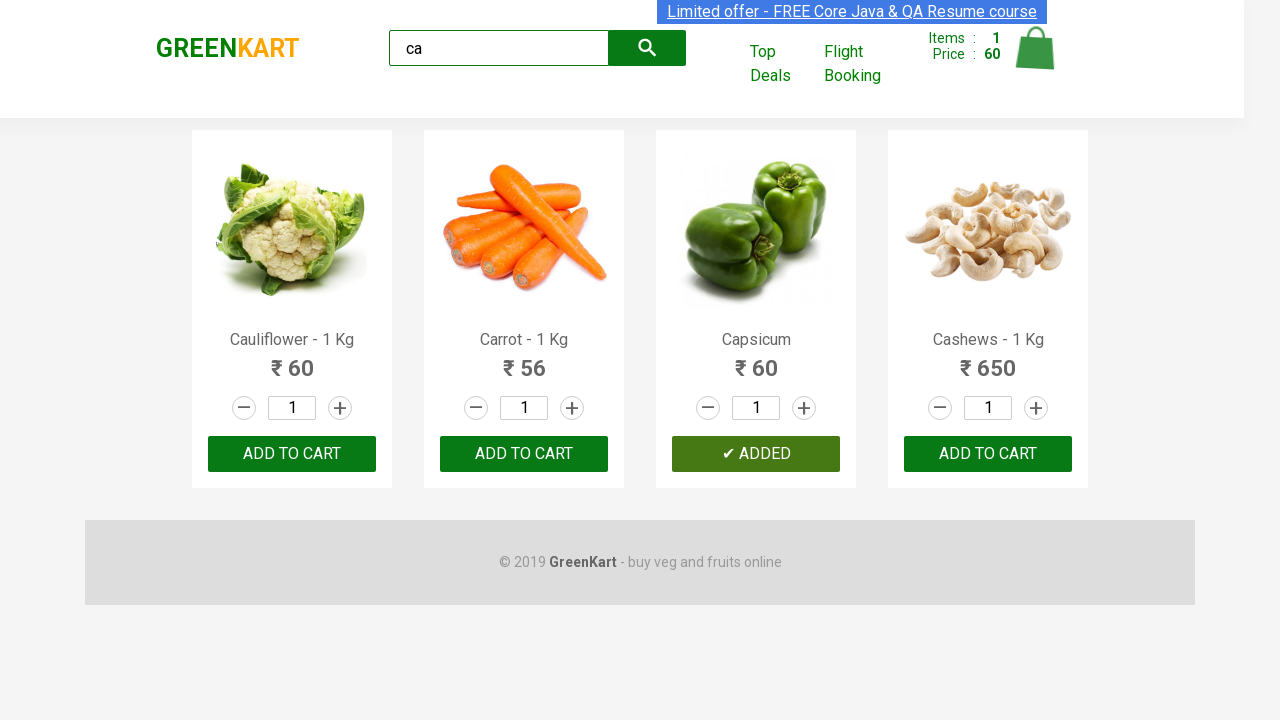

Found and clicked 'ADD TO CART' for Cashews product at index 3 at (988, 454) on .products .product >> nth=3 >> button
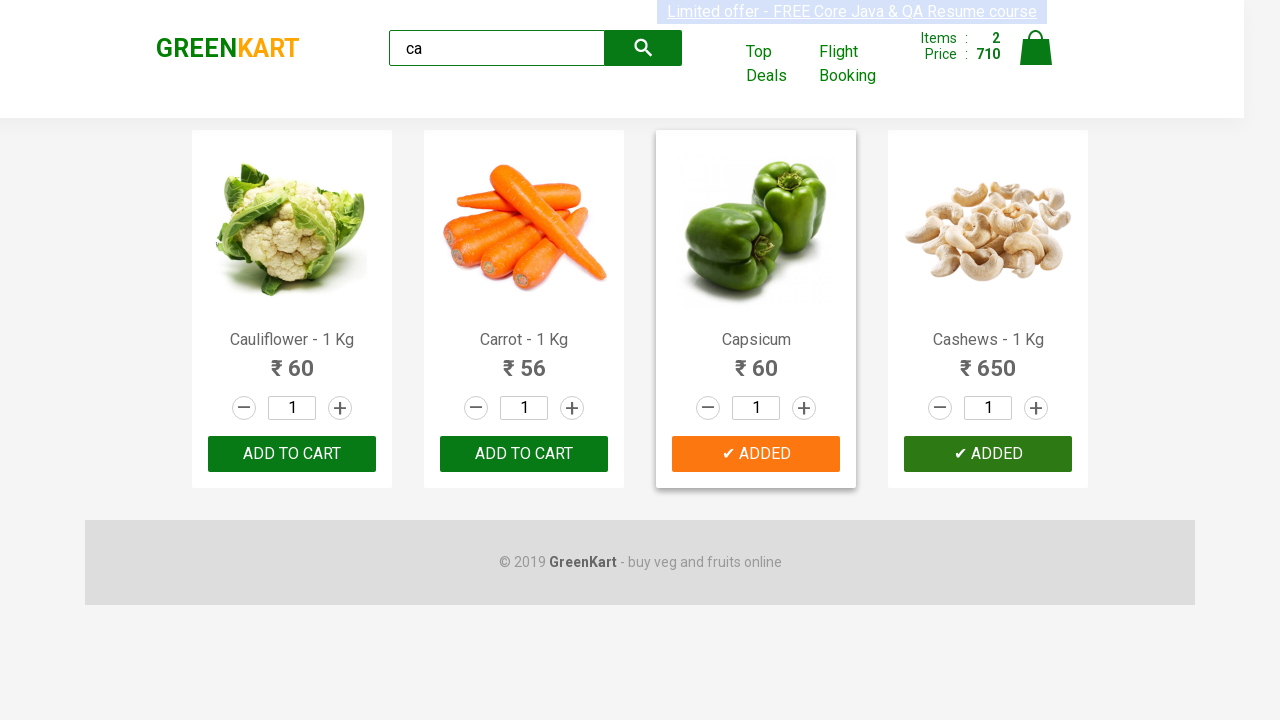

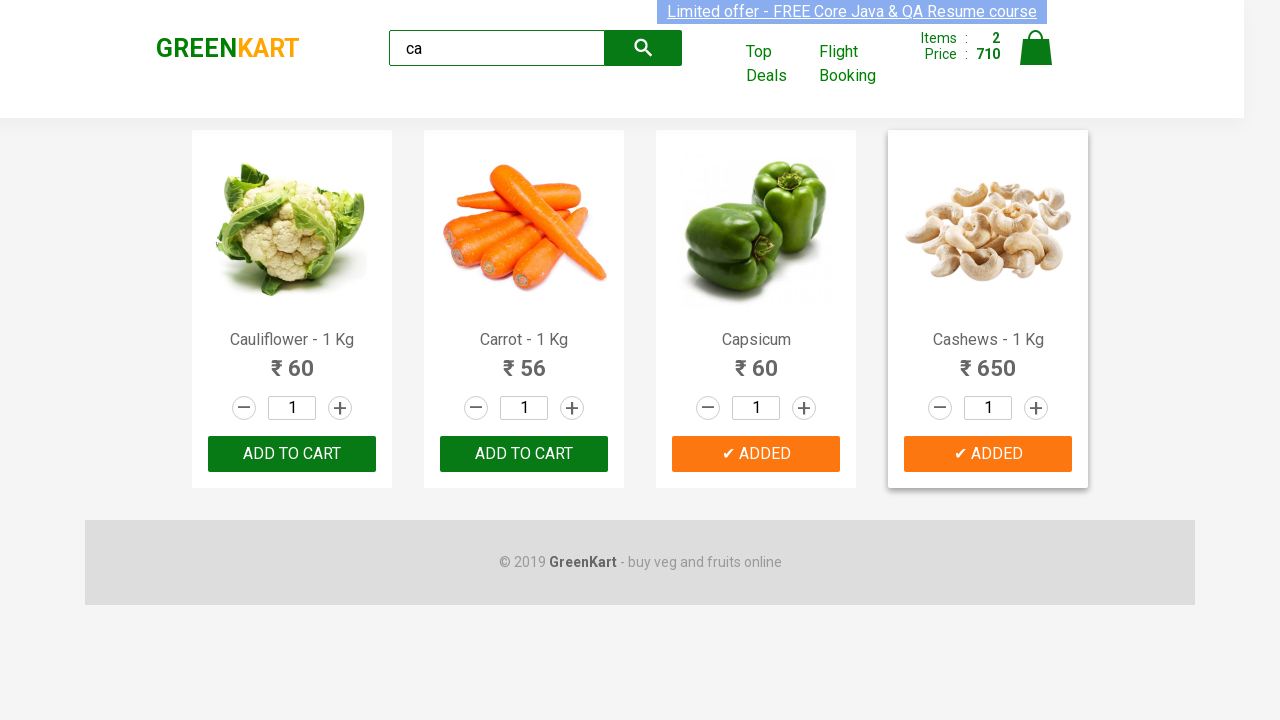